Tests hover functionality by moving mouse over an input field and verifying that a tooltip appears with expected text.

Starting URL: https://automationfc.github.io/jquery-tooltip/

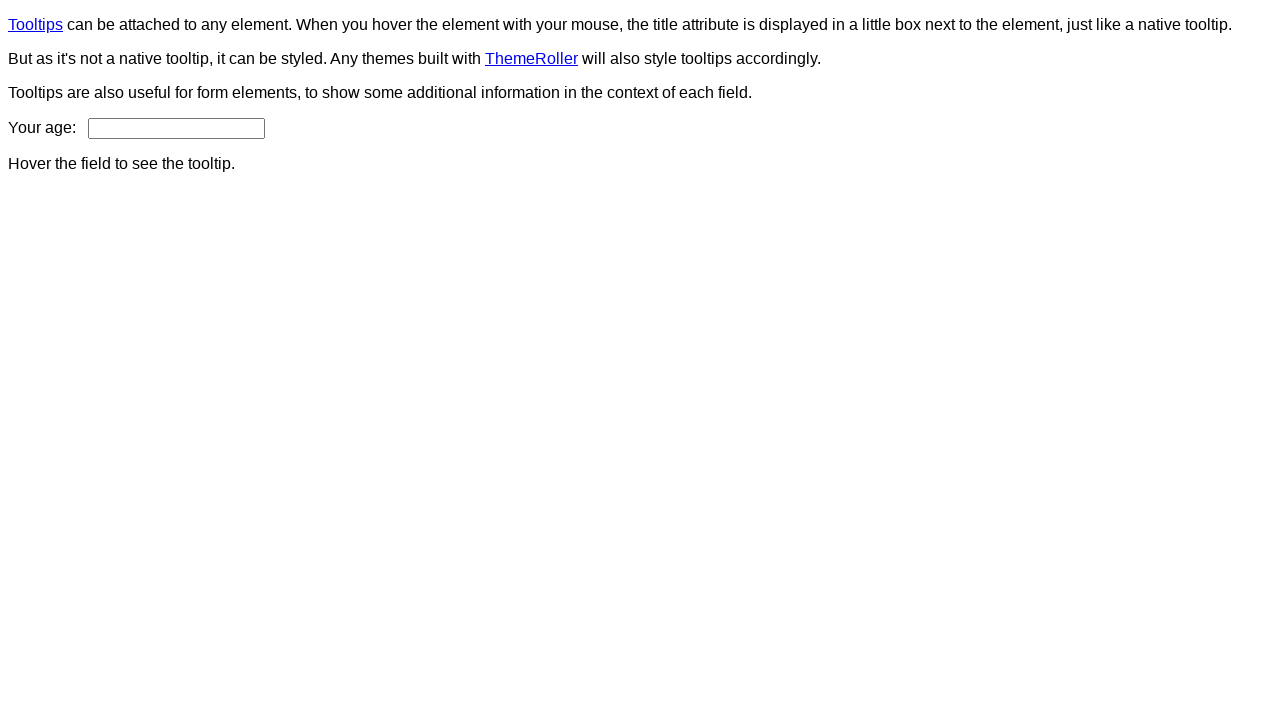

Hovered over age input field at (176, 128) on #age
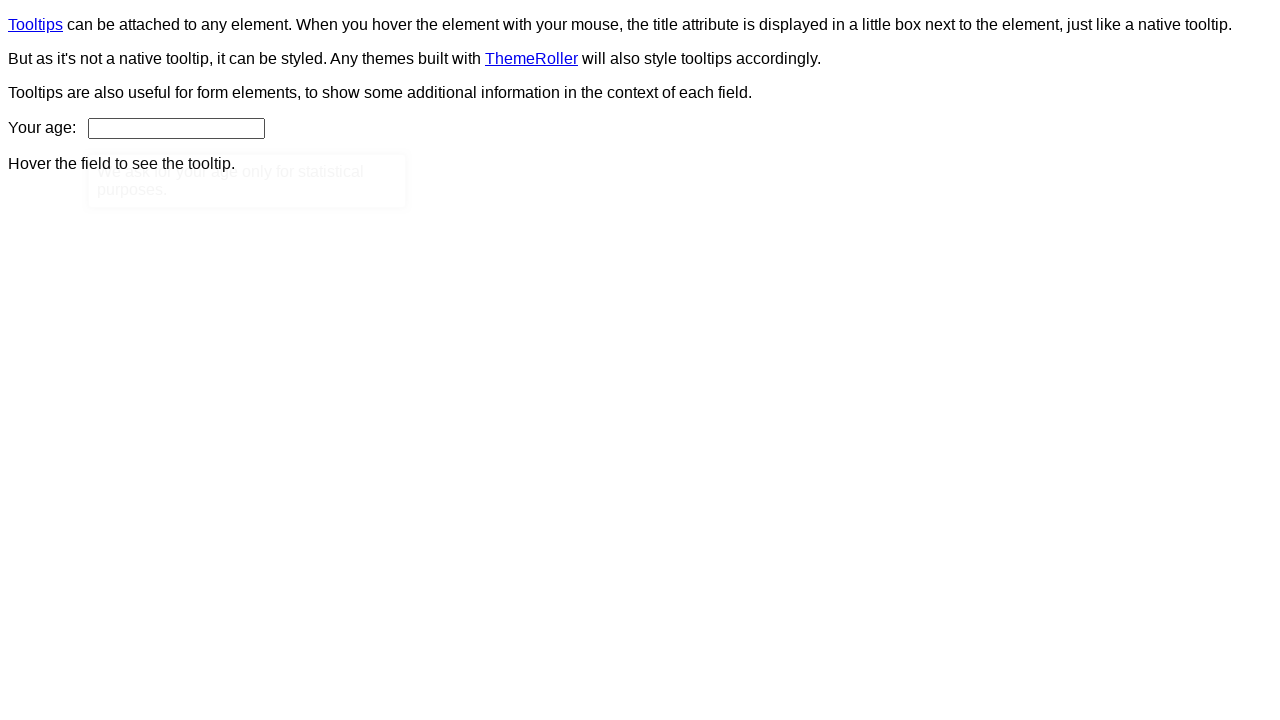

Tooltip appeared and became visible
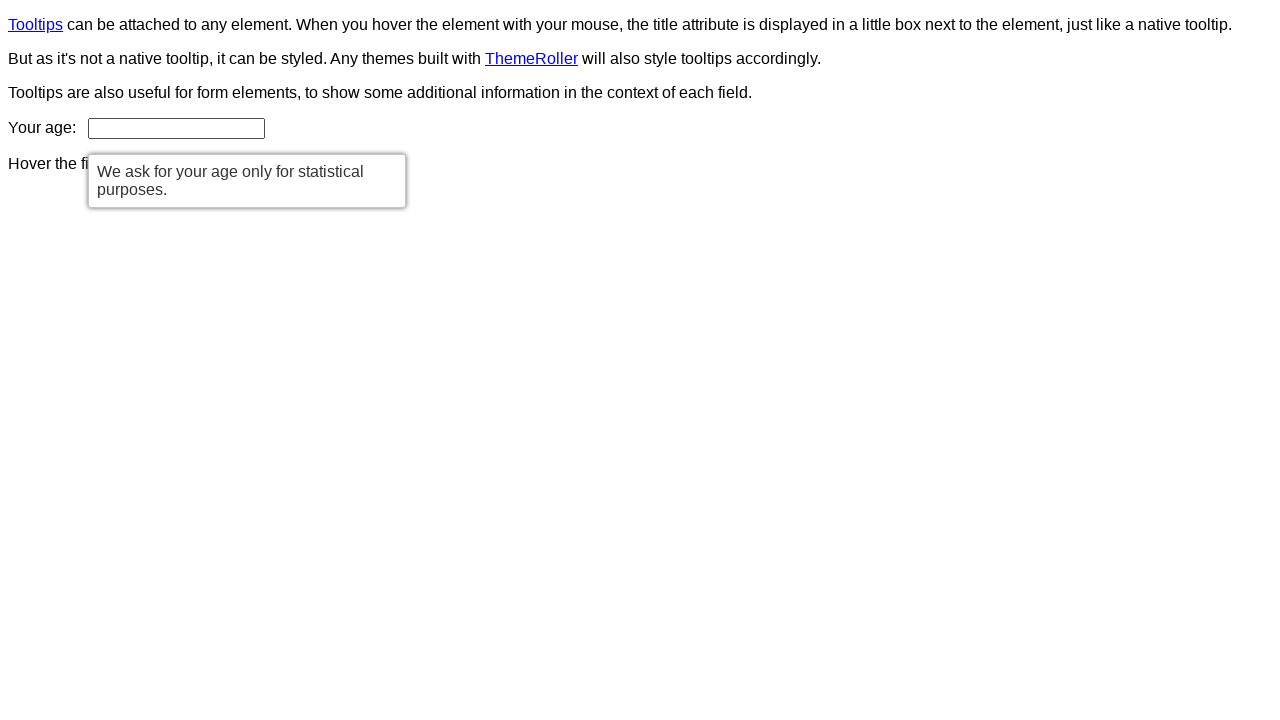

Verified tooltip text matches expected content: 'We ask for your age only for statistical purposes.'
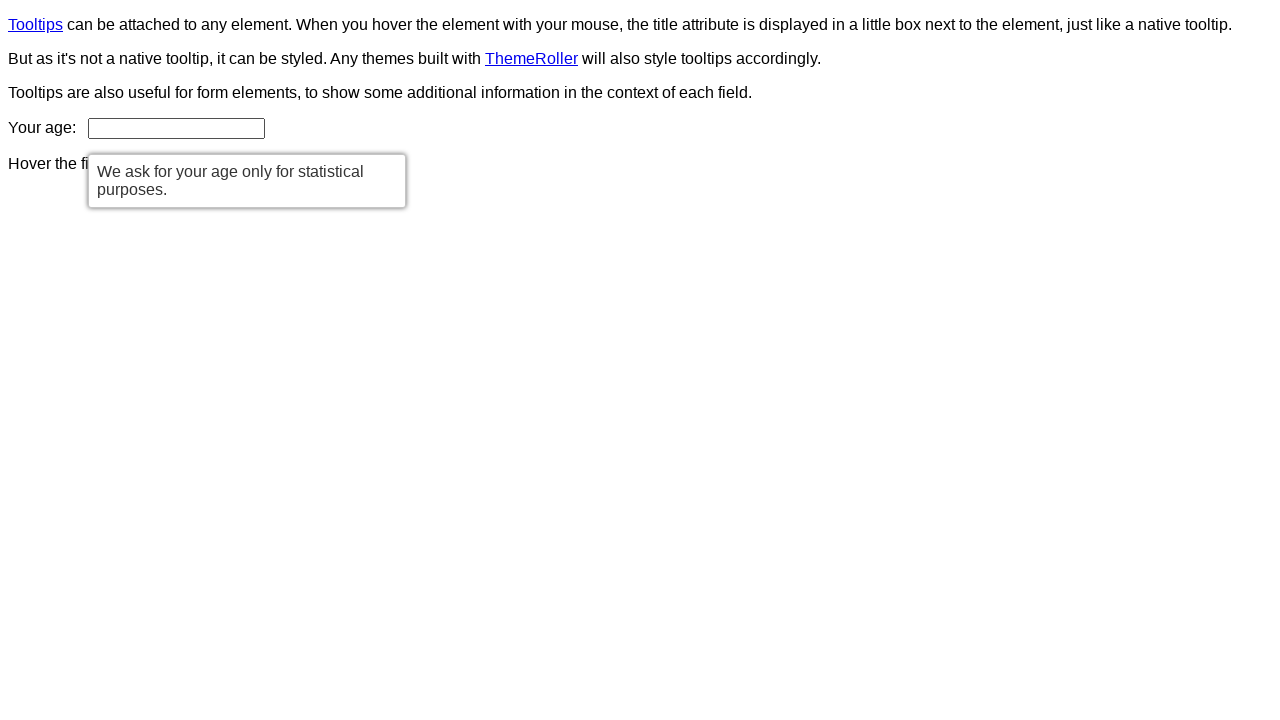

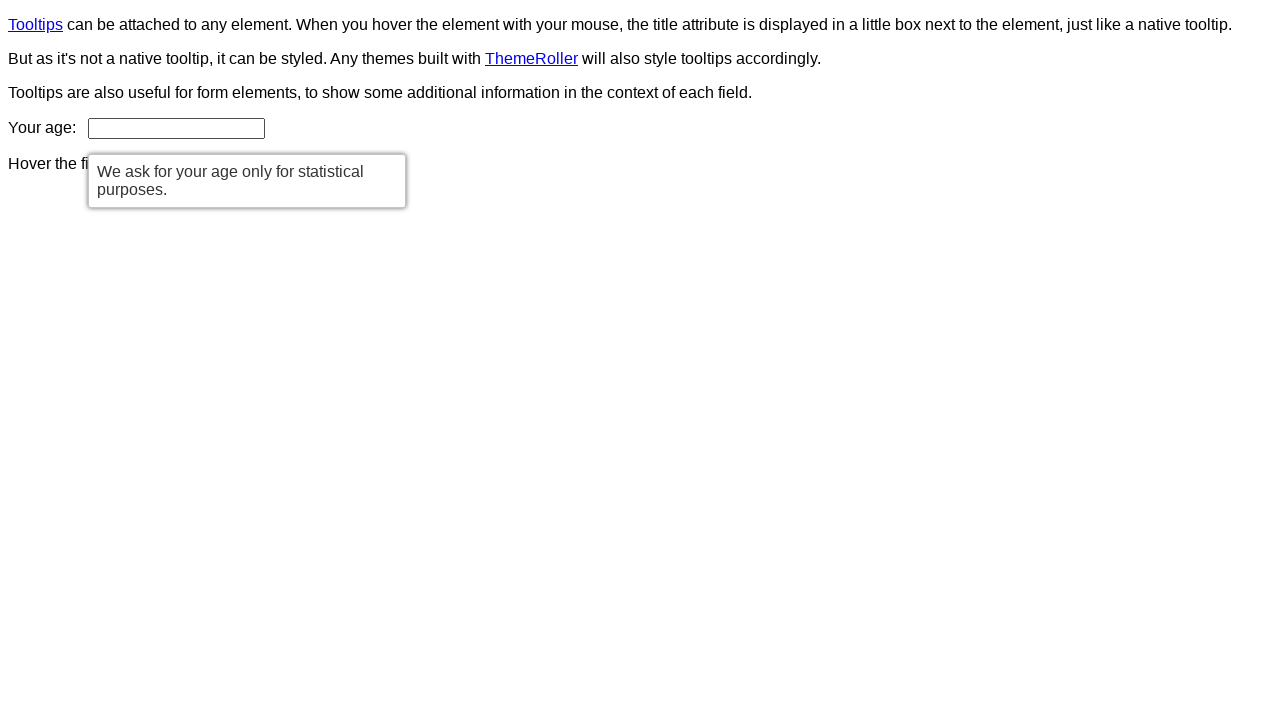